Tests adding todo items to the list by filling the input field and pressing Enter, then verifying the items appear in the list.

Starting URL: https://demo.playwright.dev/todomvc

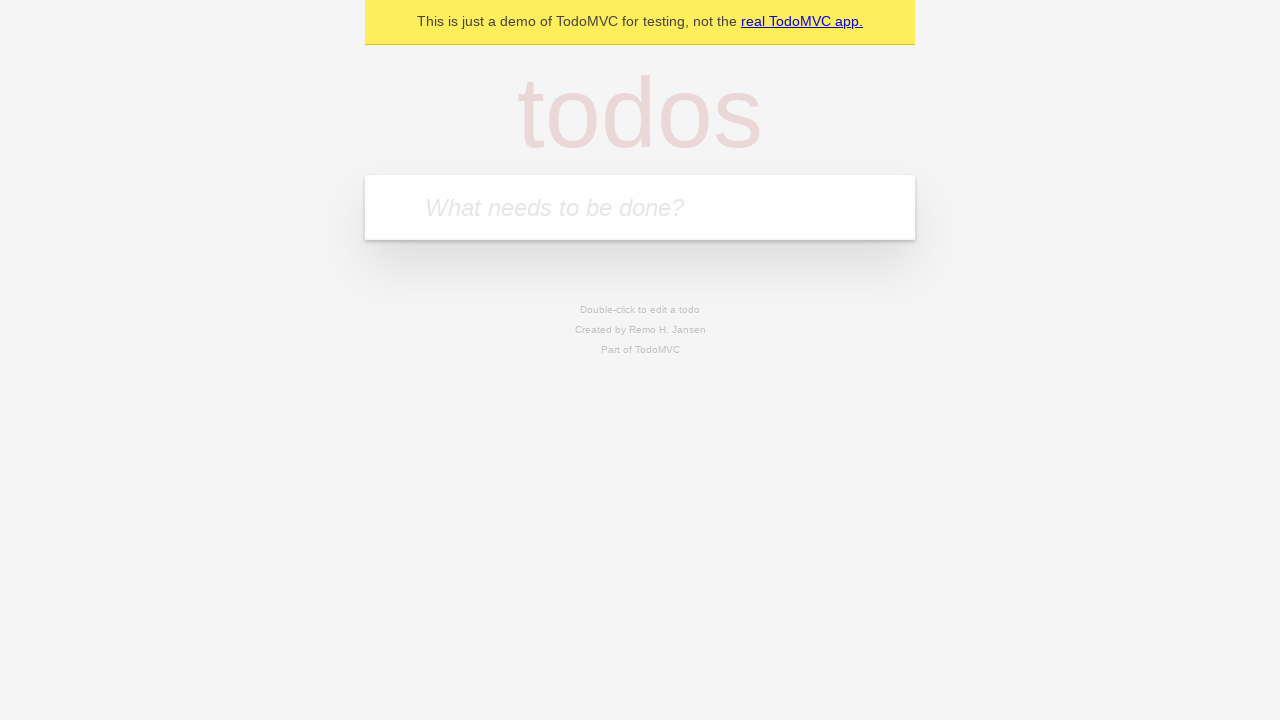

Located the todo input field with placeholder 'What needs to be done?'
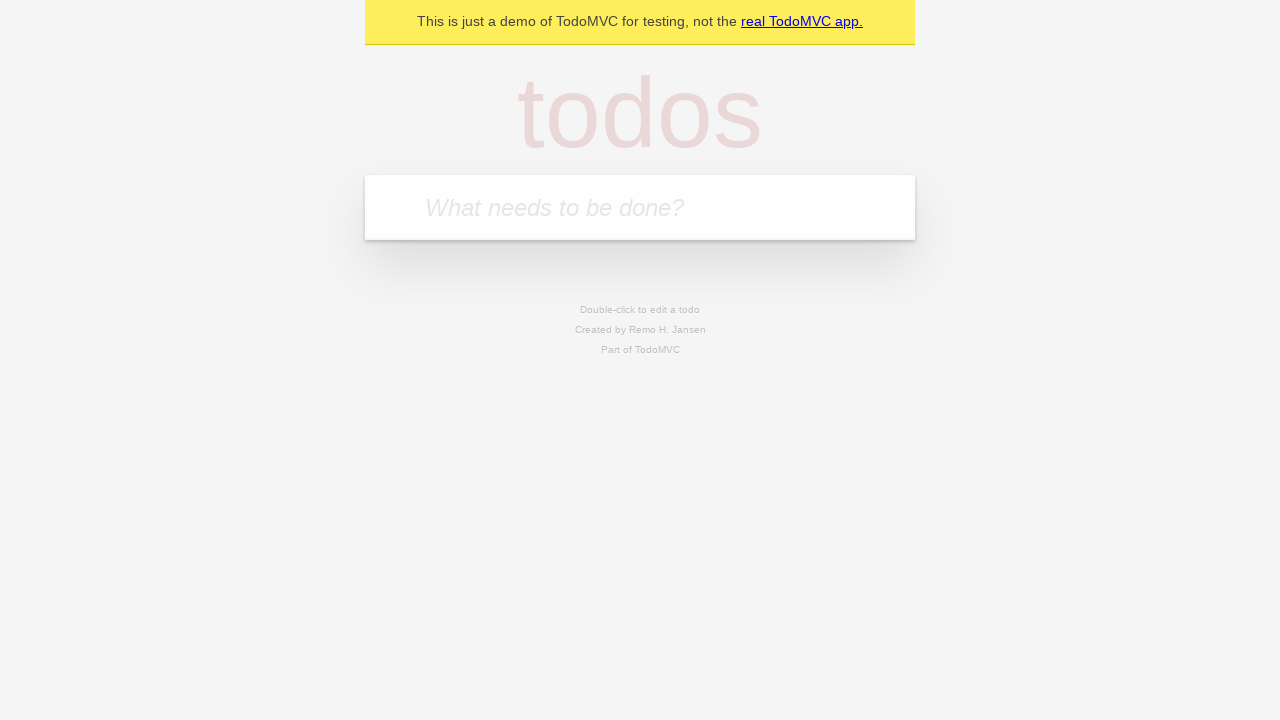

Filled input field with first todo: 'buy some cheese' on internal:attr=[placeholder="What needs to be done?"i]
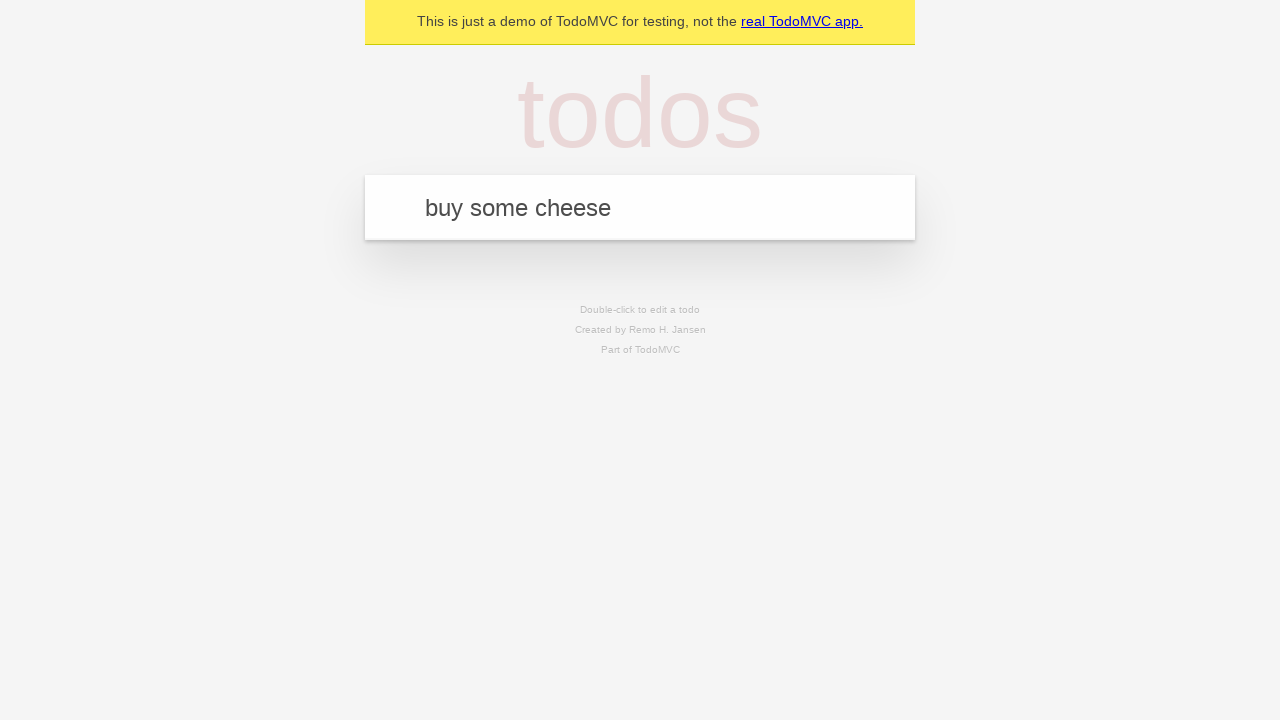

Pressed Enter to submit first todo on internal:attr=[placeholder="What needs to be done?"i]
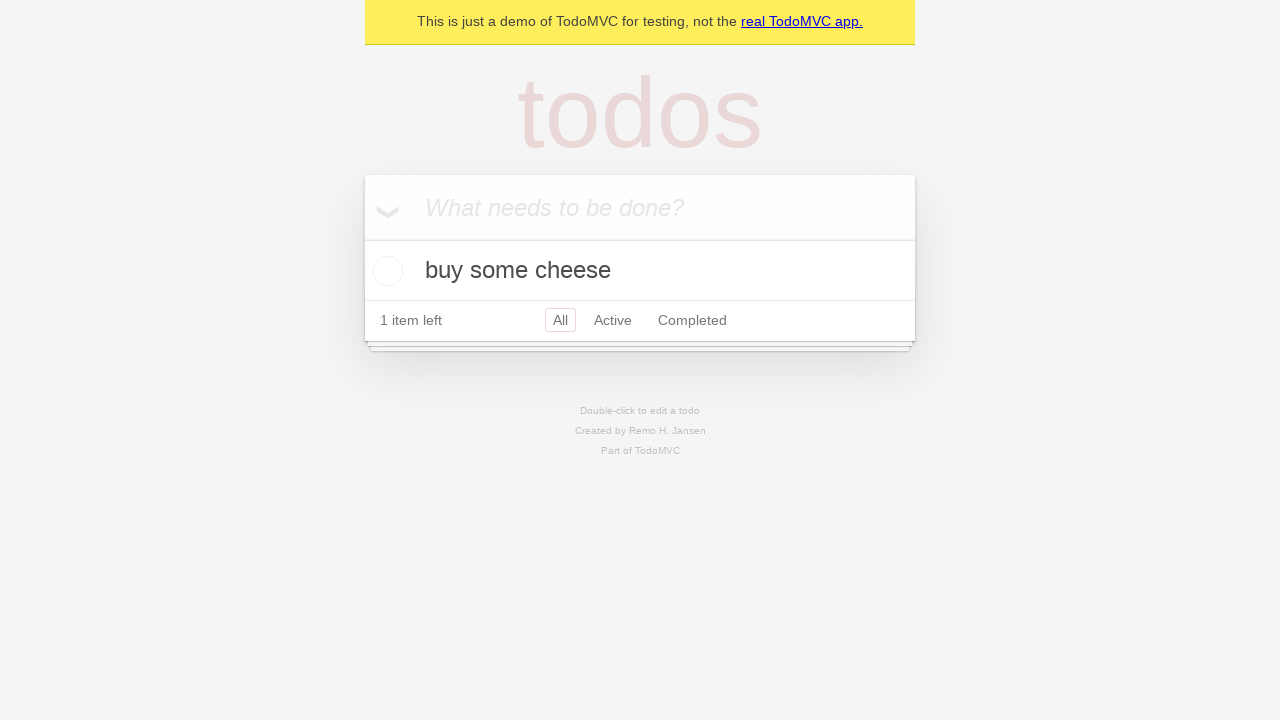

First todo item appeared in the list
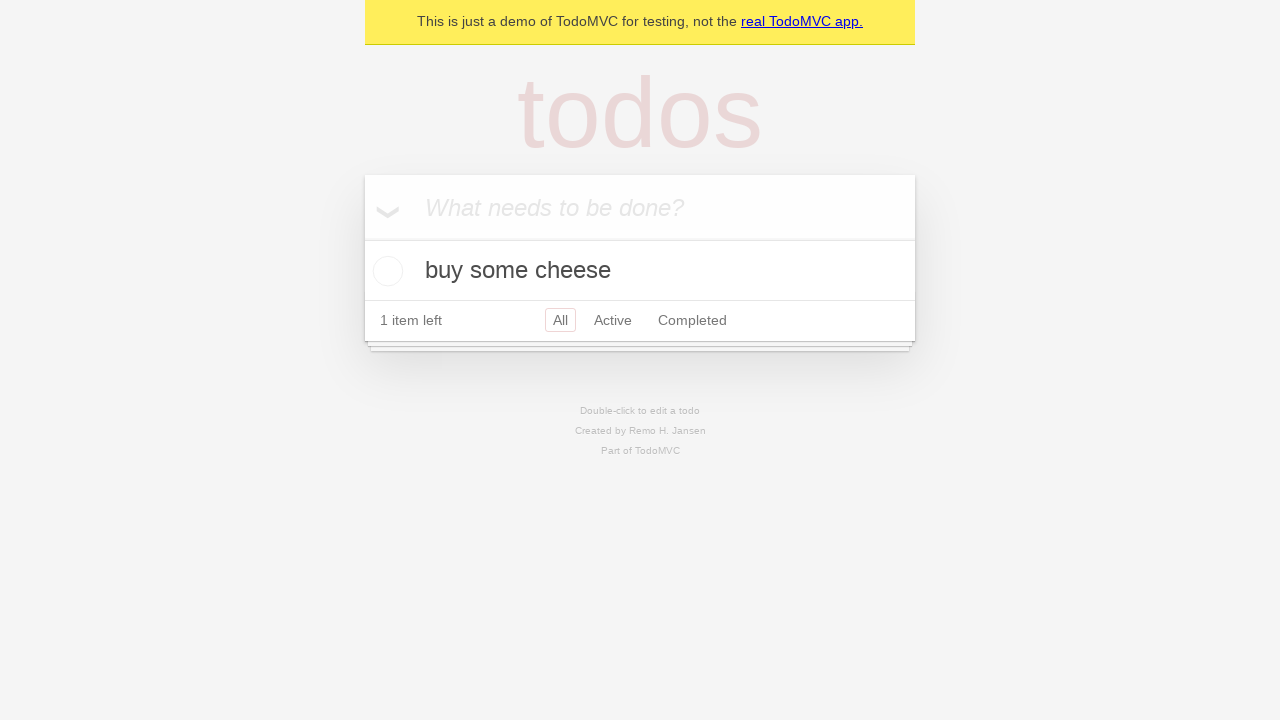

Filled input field with second todo: 'feed the cat' on internal:attr=[placeholder="What needs to be done?"i]
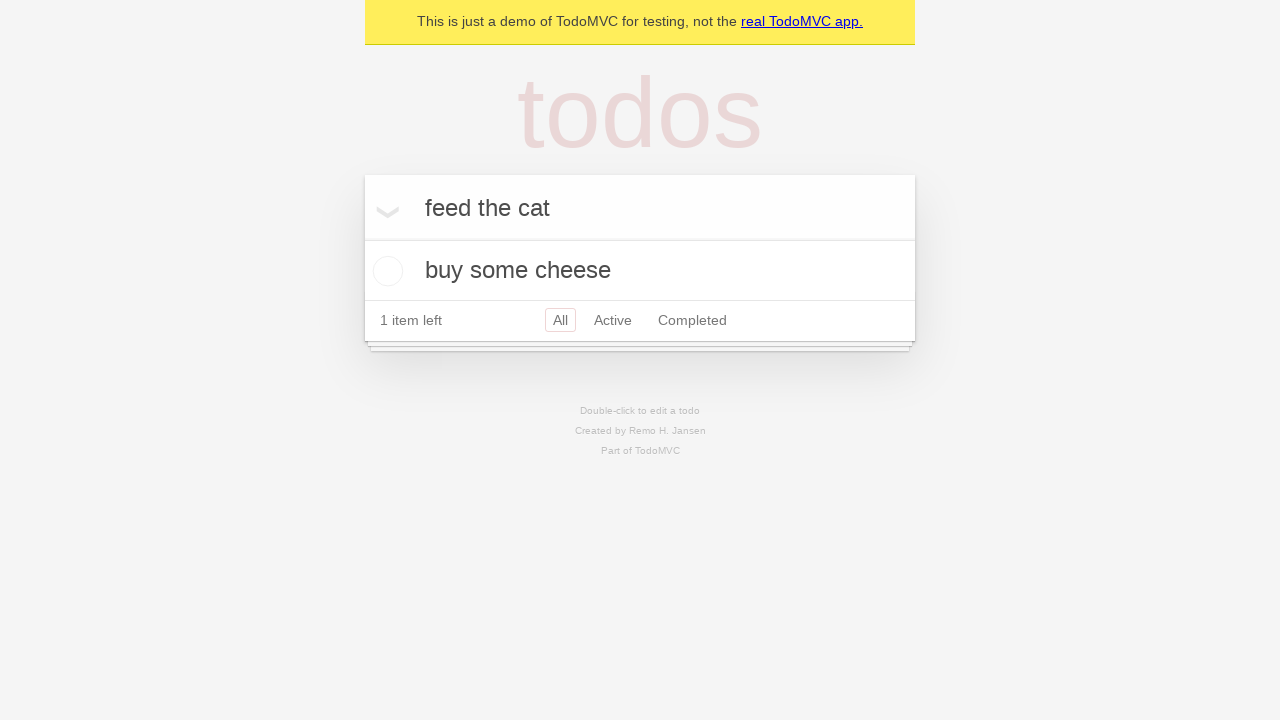

Pressed Enter to submit second todo on internal:attr=[placeholder="What needs to be done?"i]
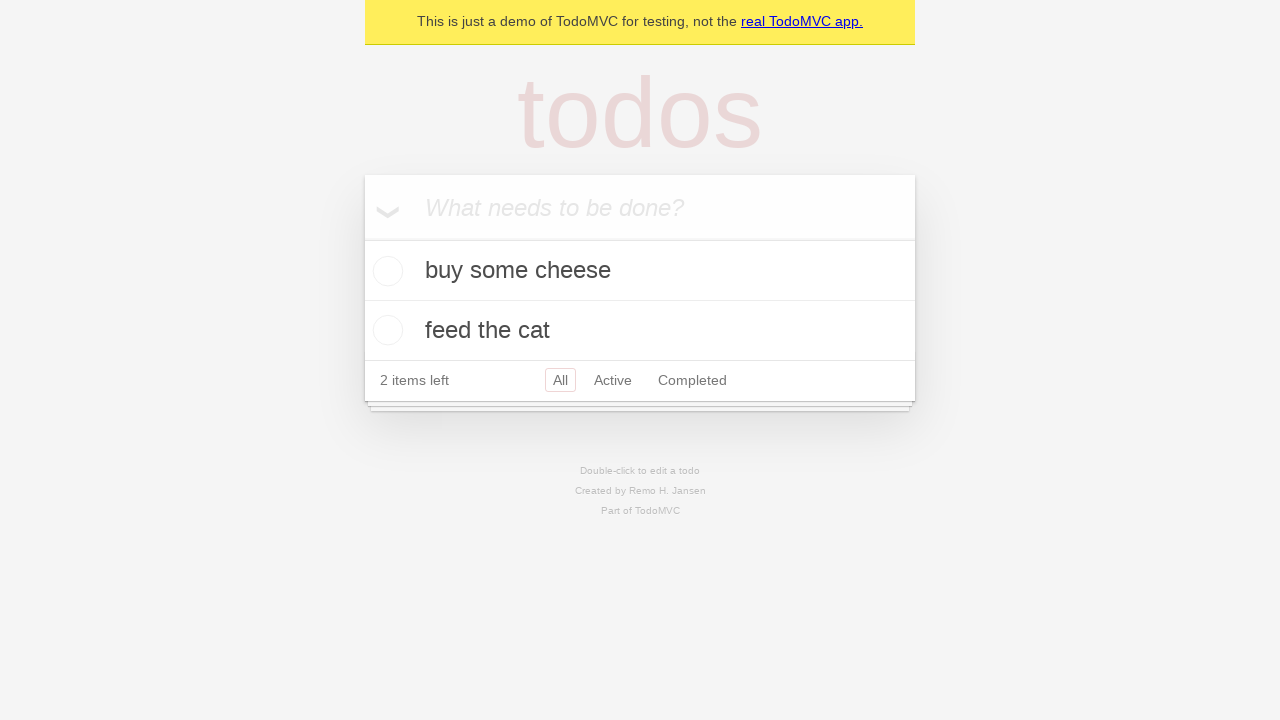

Verified both todo items are displayed in the list
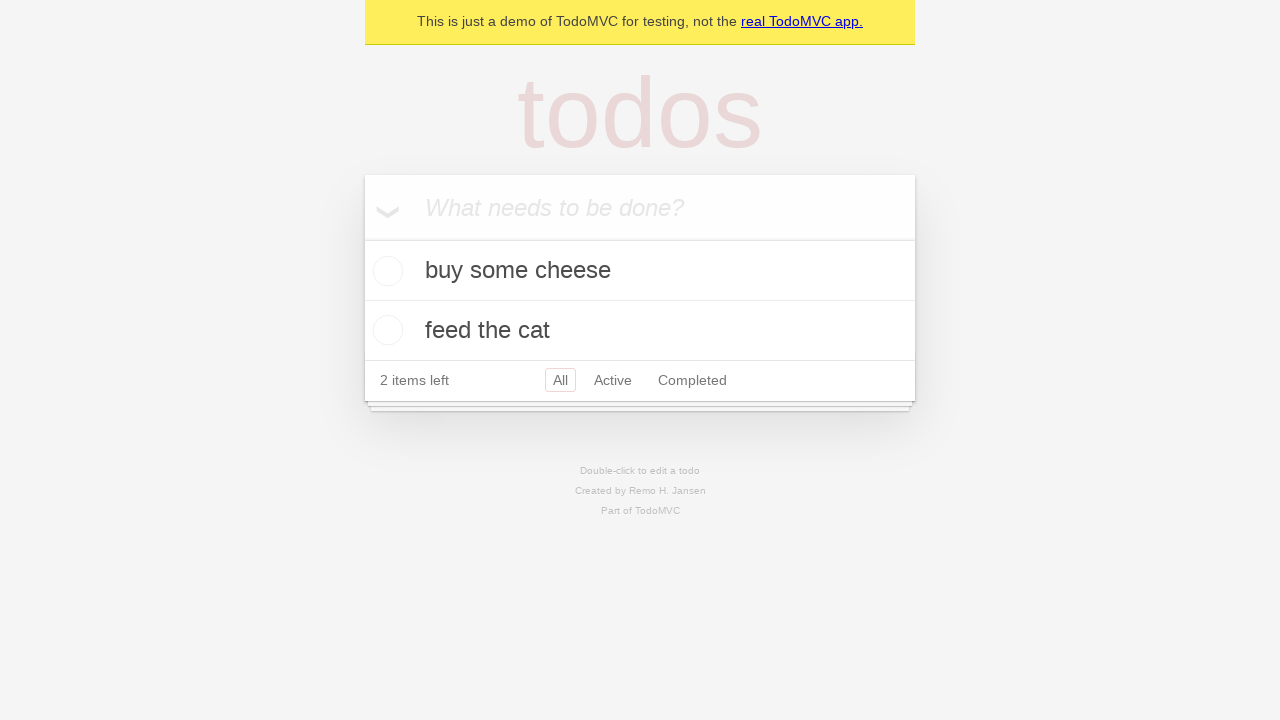

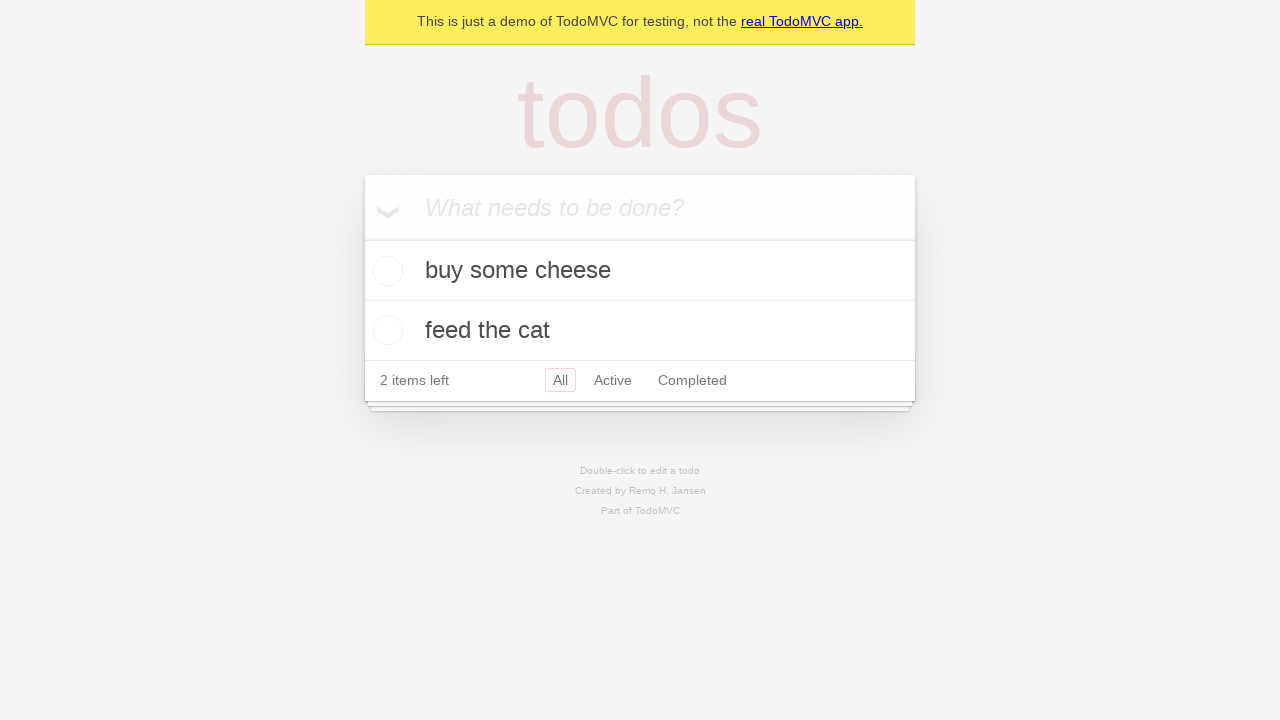